Tests dynamic loading using helper methods to click Start and verify element display

Starting URL: https://automationfc.github.io/dynamic-loading/

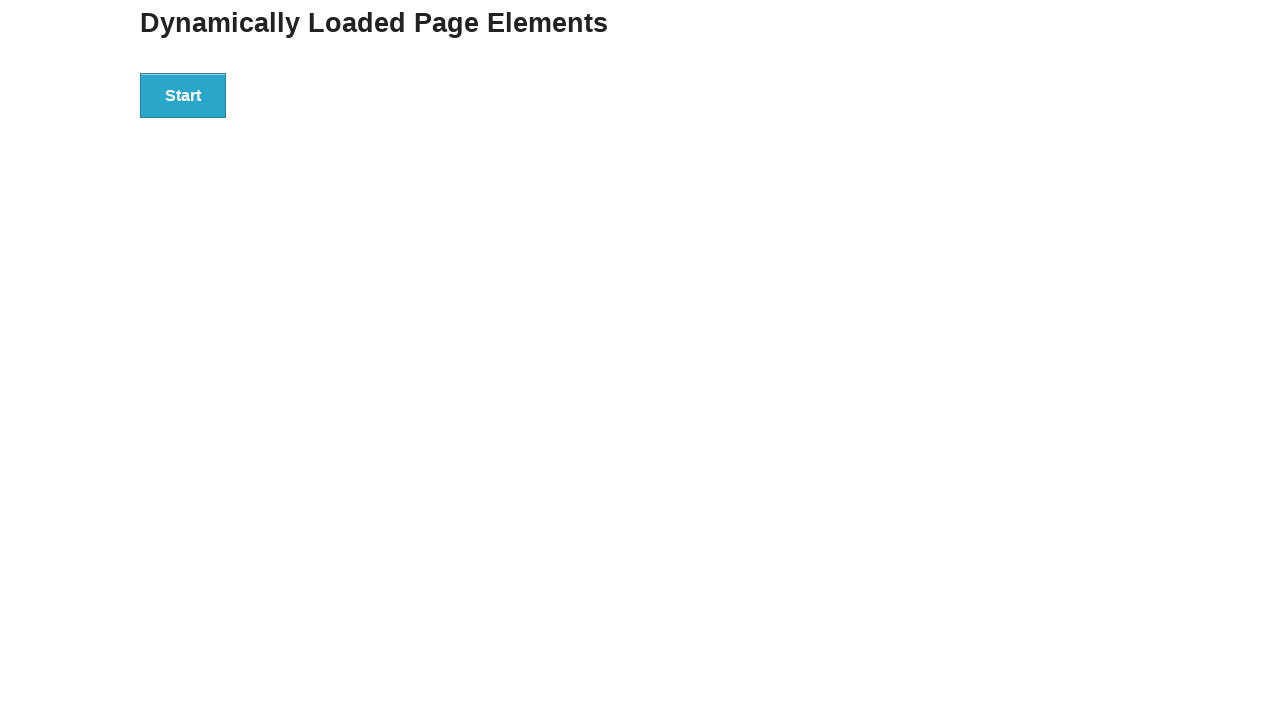

Clicked Start button to initiate dynamic loading at (183, 95) on button:text('Start')
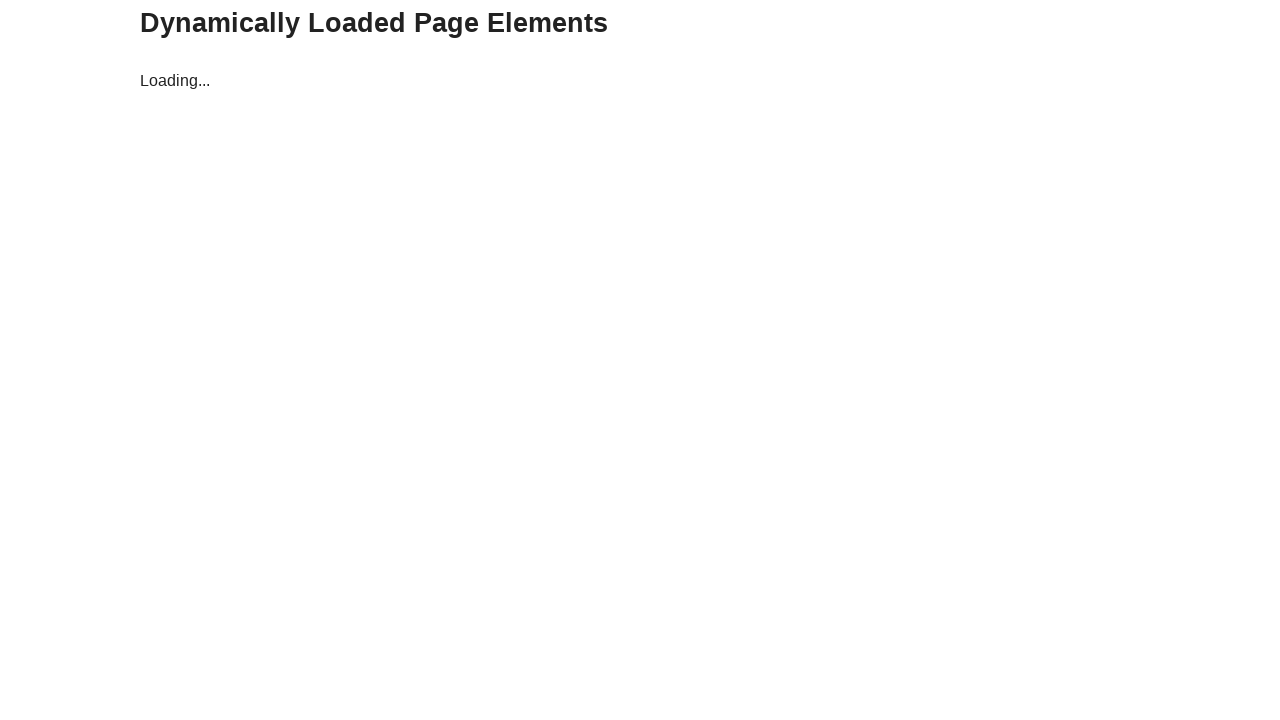

Verified completion message is displayed after dynamic loading
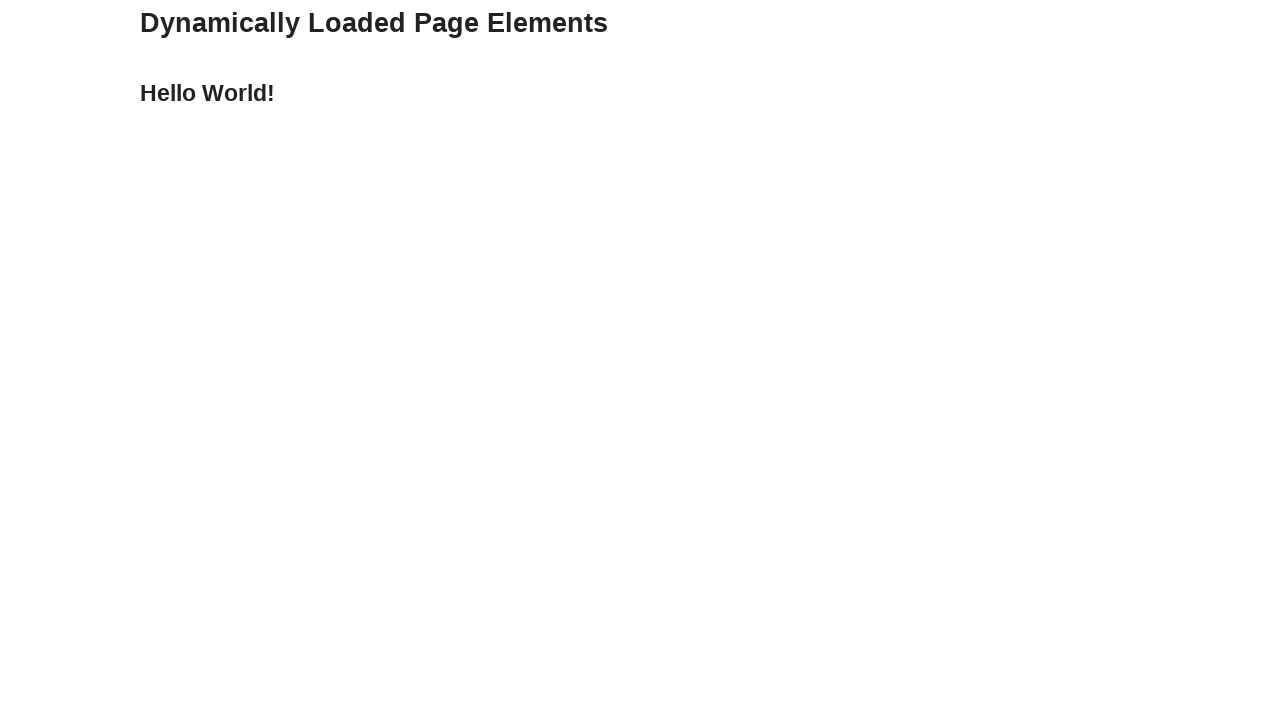

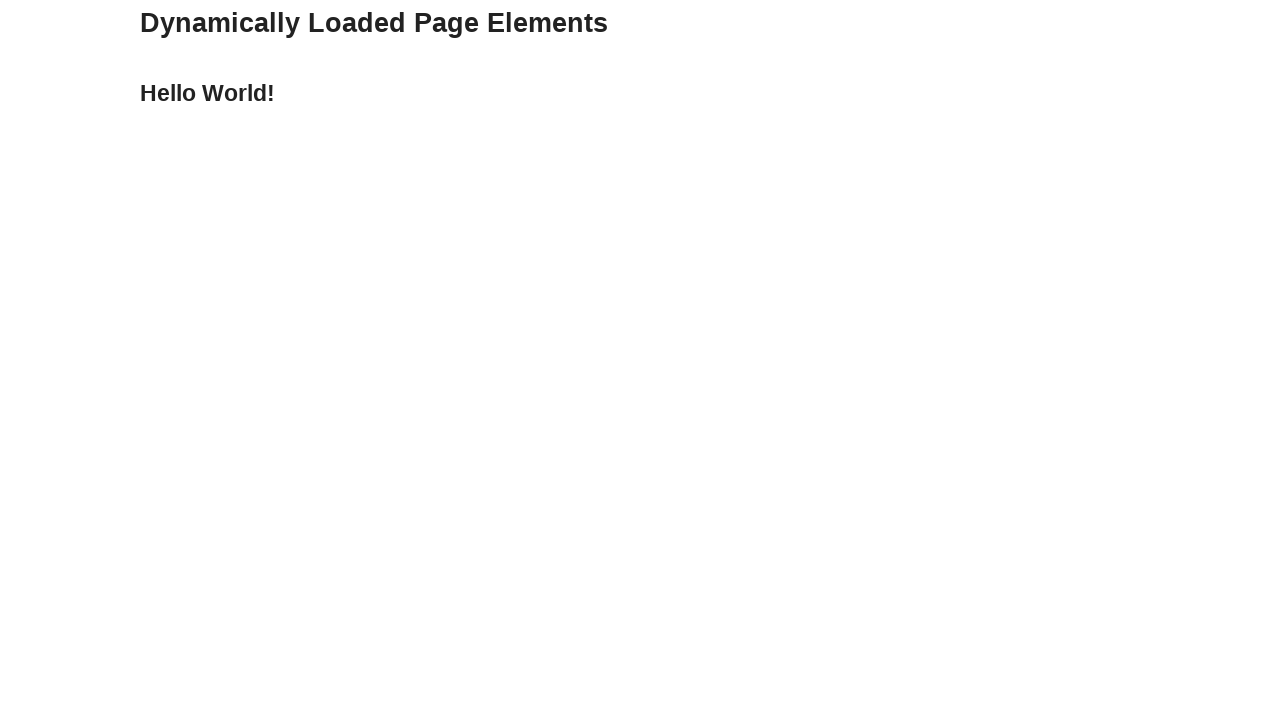